Tests user registration flow with an existing email address, verifying that an error message is displayed when attempting to sign up with a duplicate email

Starting URL: https://www.automationexercise.com/

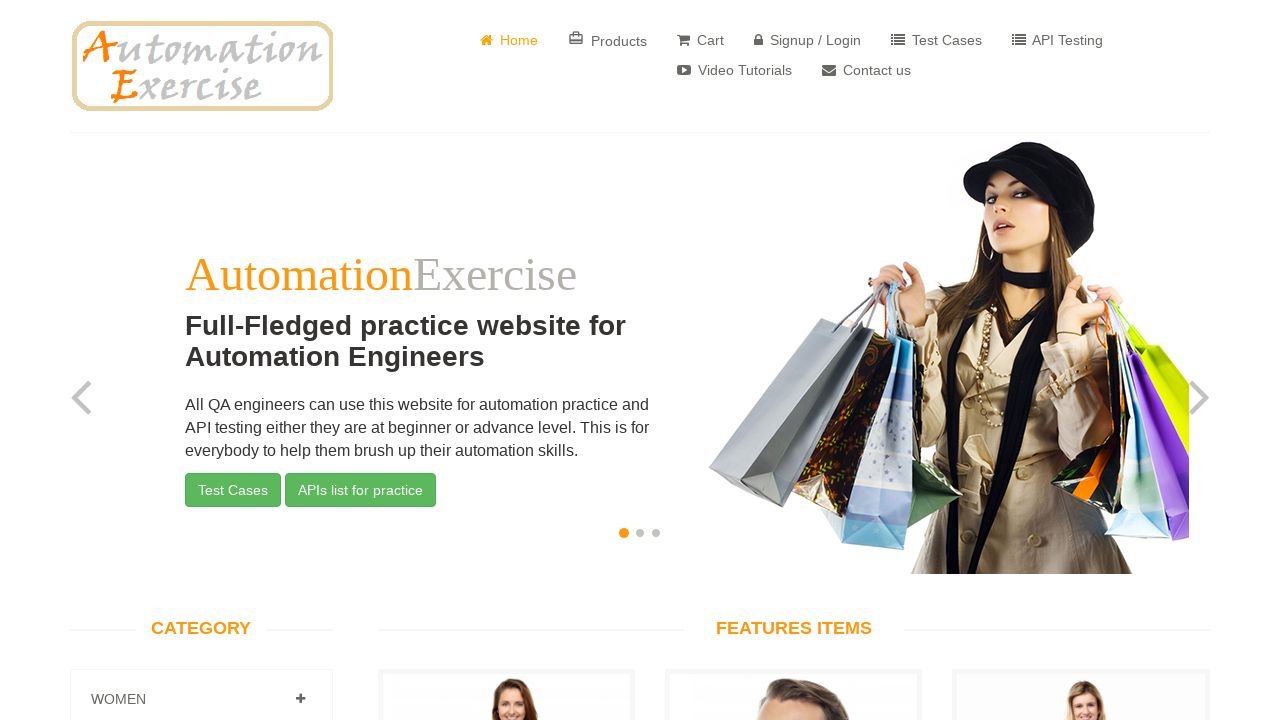

Clicked on Login/Signup link at (808, 40) on xpath=//a[@href='/login']
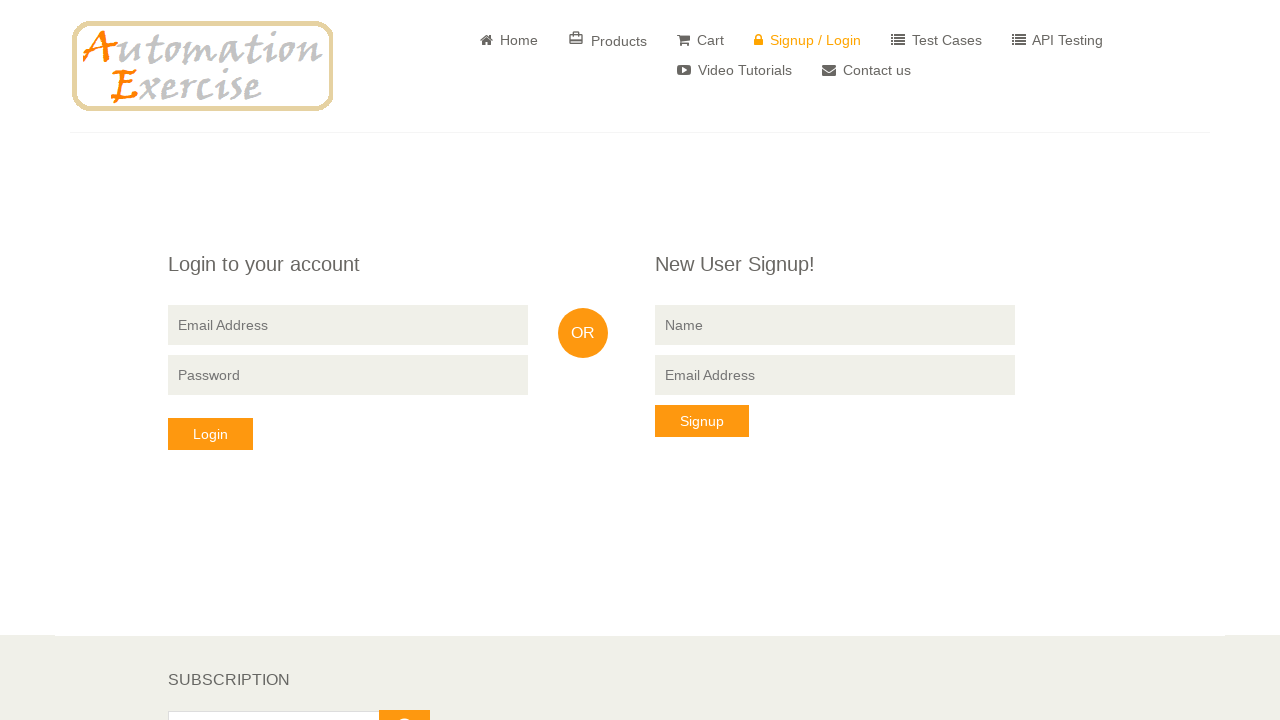

Signup form became visible with 'New User Signup!' heading
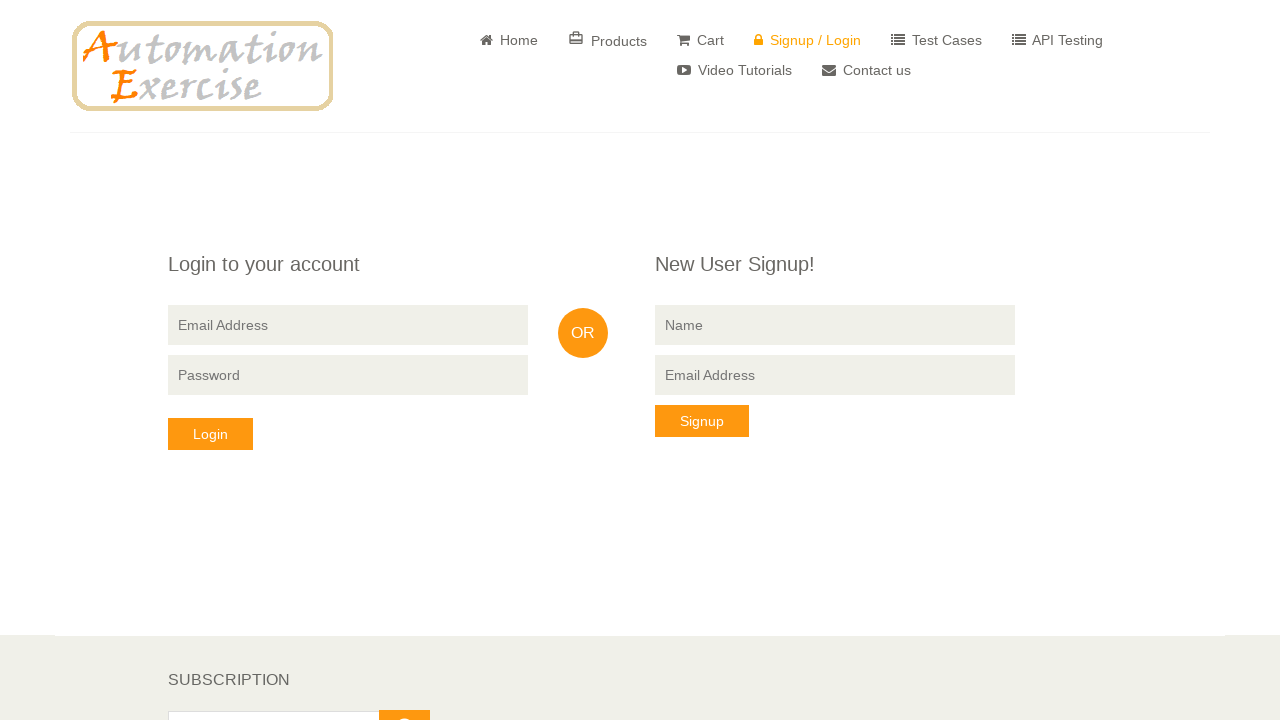

Clicked on name field at (835, 325) on xpath=//input[@type='text' and @data-qa='signup-name']
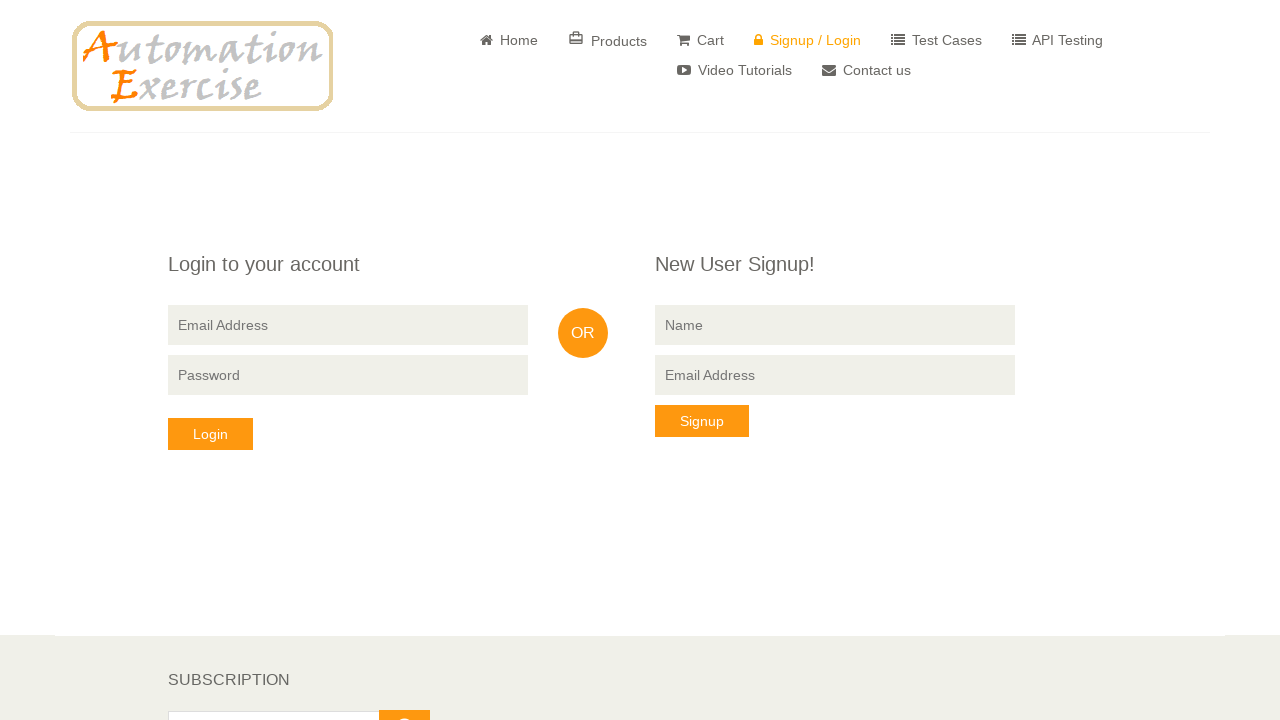

Filled name field with 'abdurrahman' on xpath=//input[@type='text' and @data-qa='signup-name']
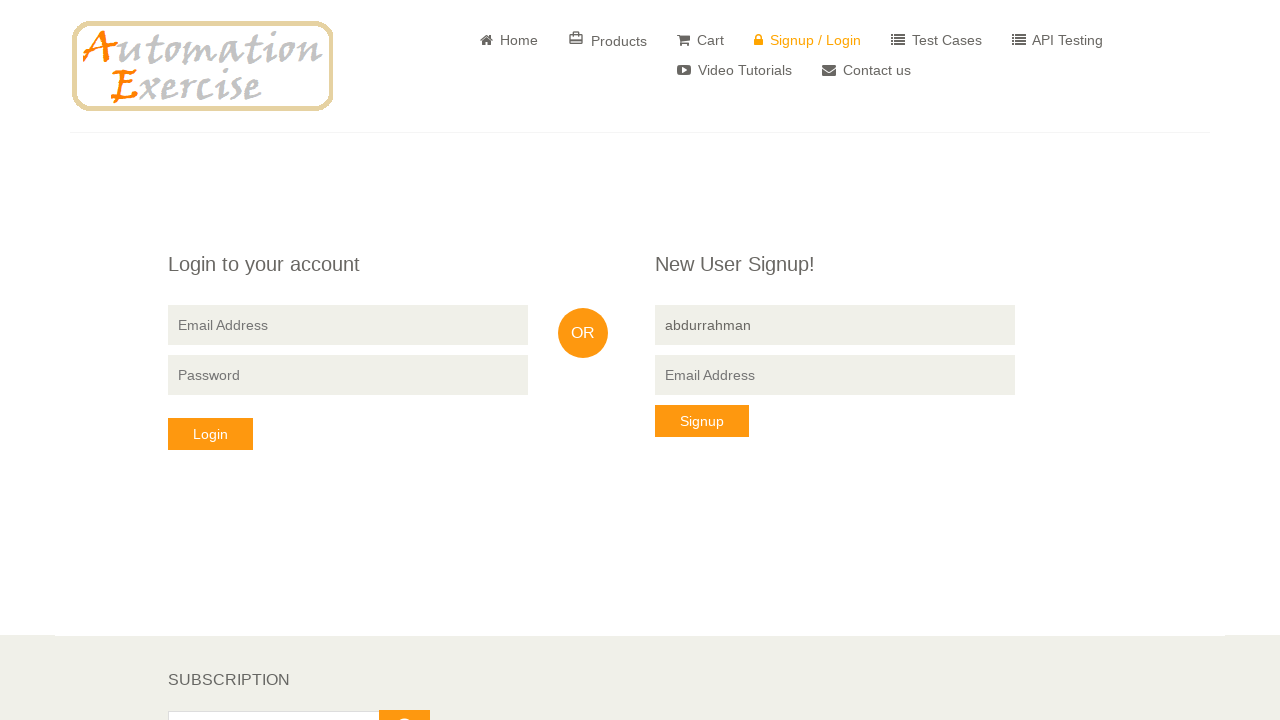

Clicked on email field at (835, 375) on xpath=//input[@type='email' and @data-qa='signup-email']
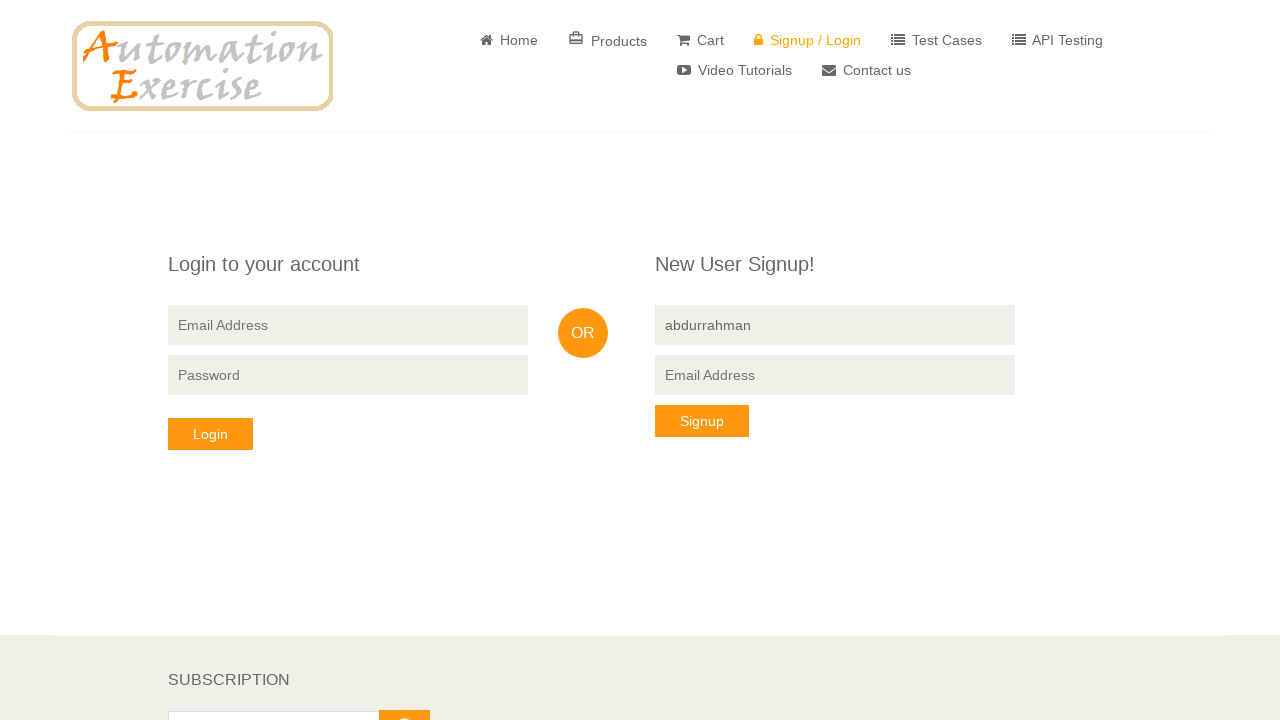

Filled email field with 'testuser347@example.com' (duplicate email) on xpath=//input[@type='email' and @data-qa='signup-email']
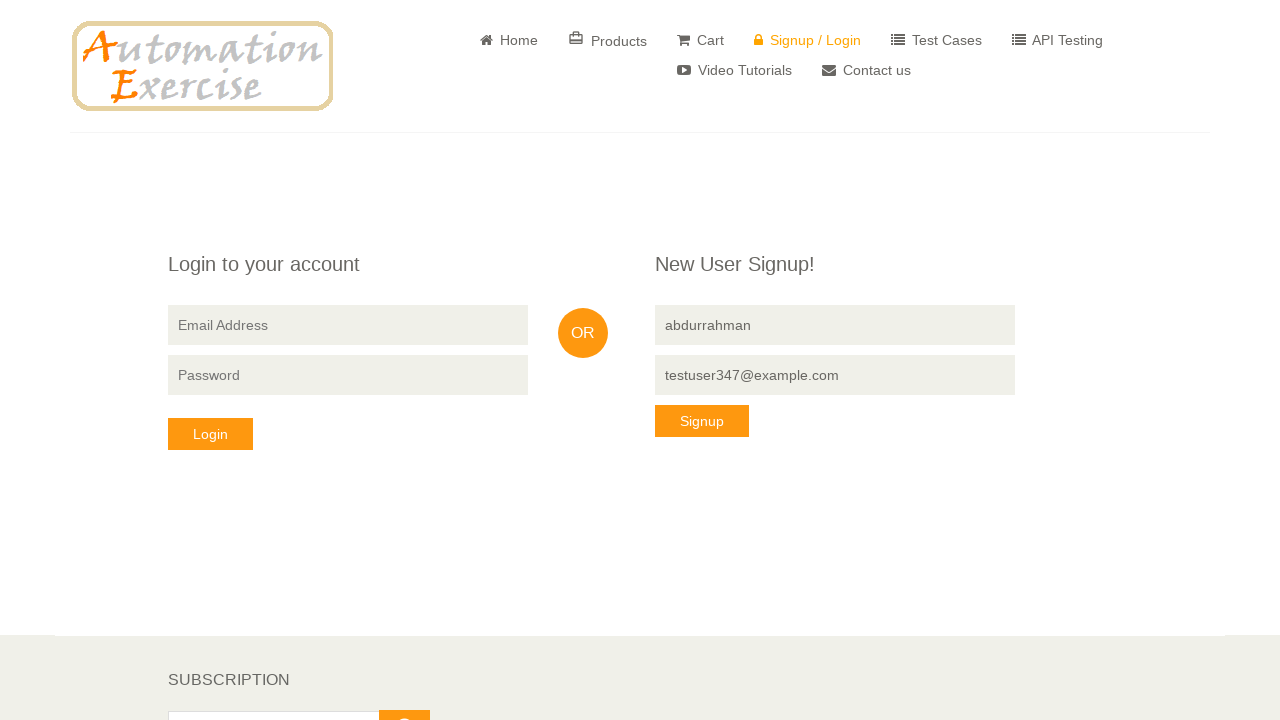

Clicked signup button to attempt registration with duplicate email at (702, 421) on xpath=//button[@type='submit' and @data-qa='signup-button']
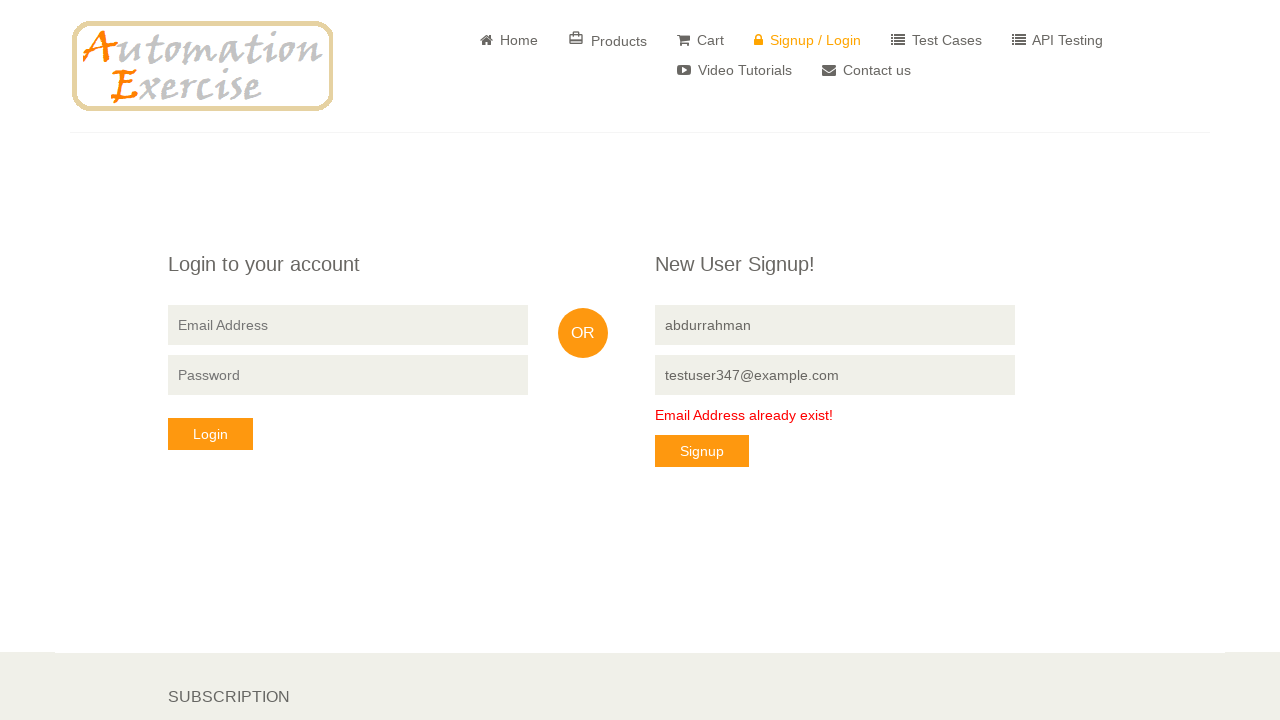

Error message appeared indicating duplicate email address
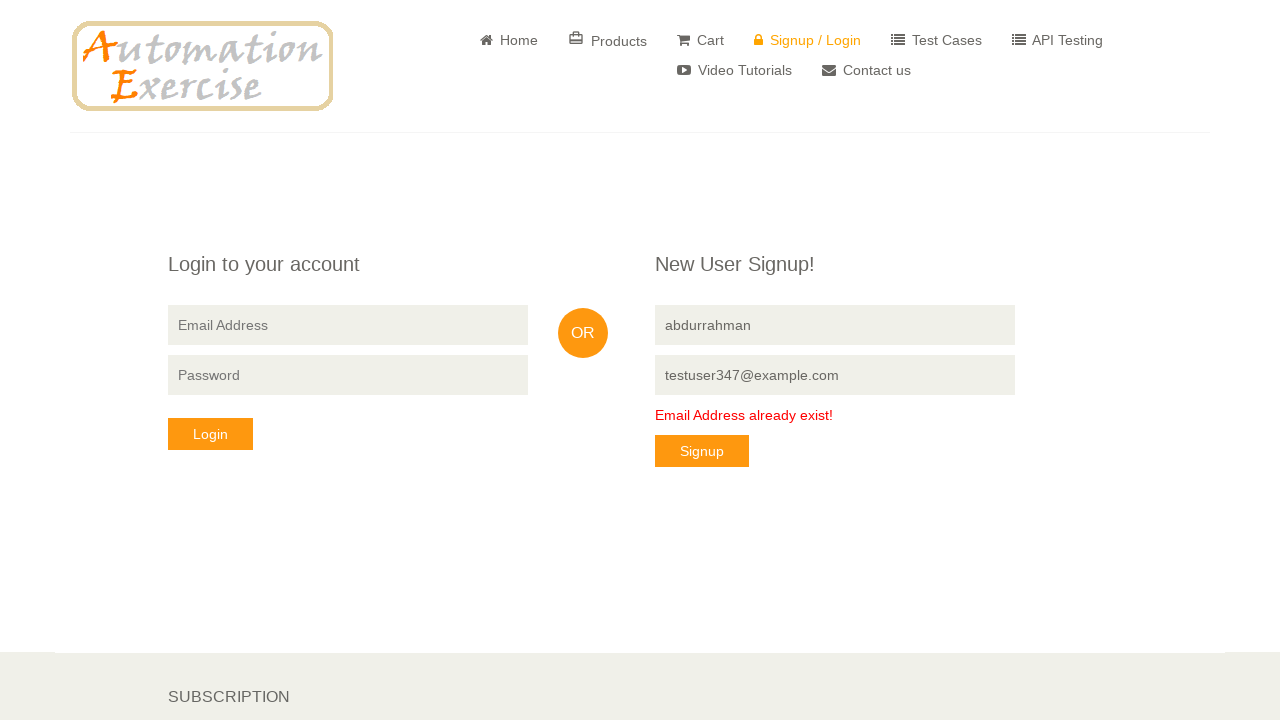

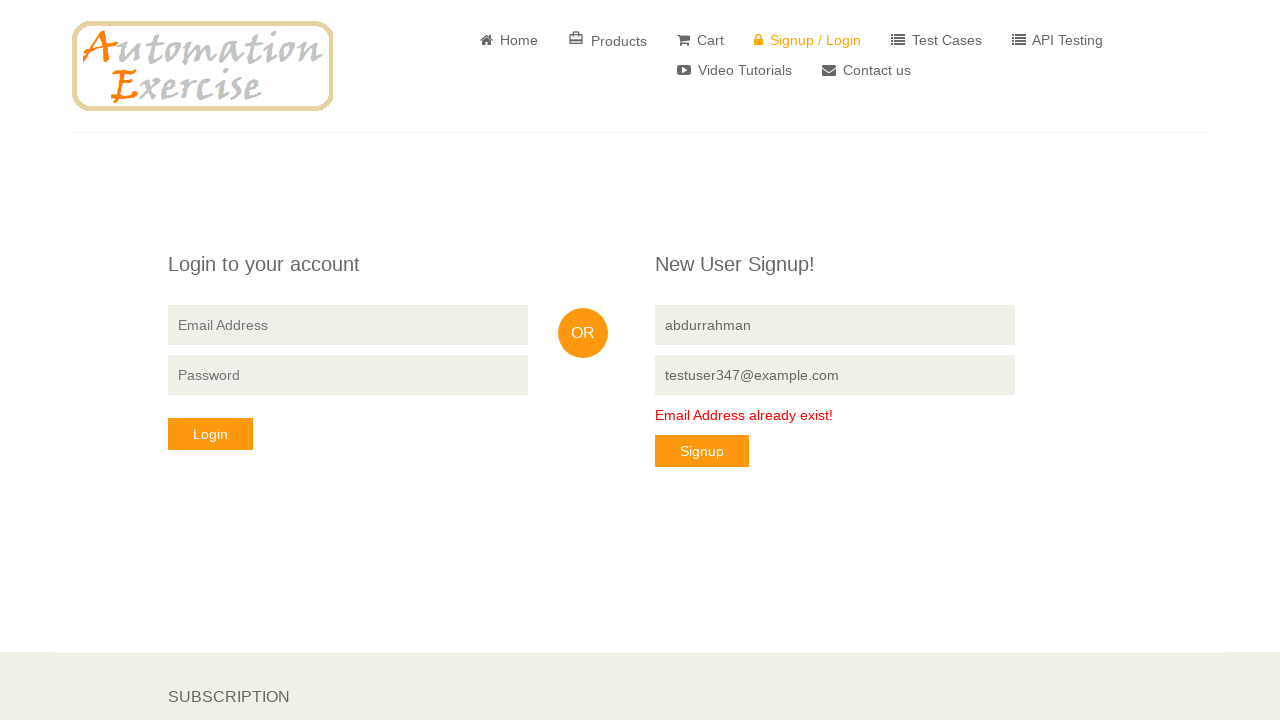